Tests dismissing a JavaScript confirm dialog by clicking a button that triggers a confirmation alert and then dismissing it

Starting URL: https://demoqa.com/alerts

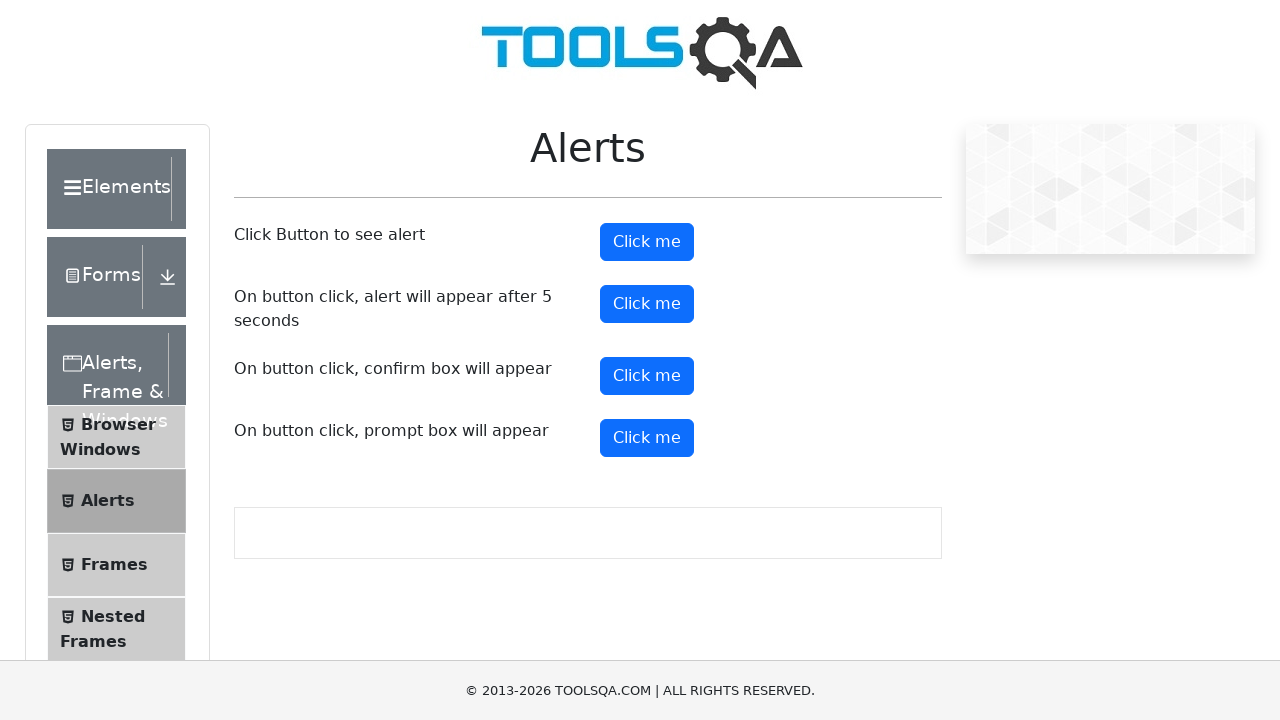

Set up dialog handler to dismiss alerts
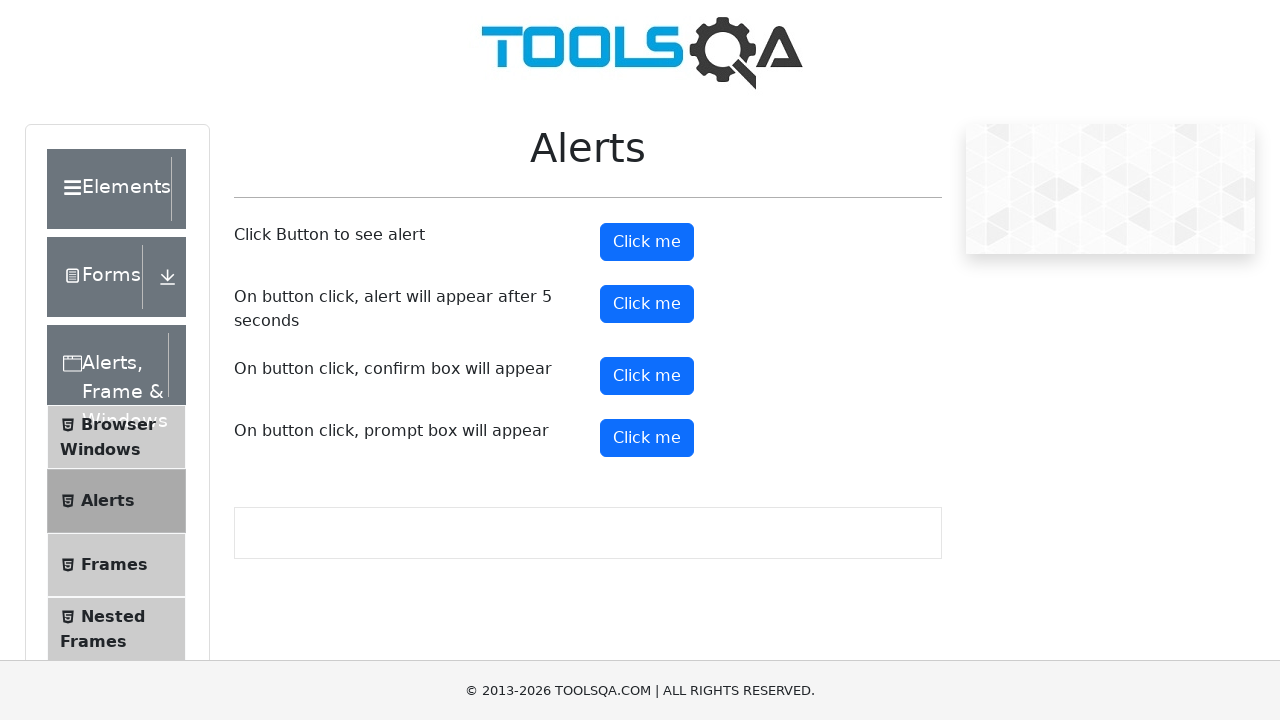

Clicked confirm button to trigger confirmation dialog at (647, 376) on #confirmButton
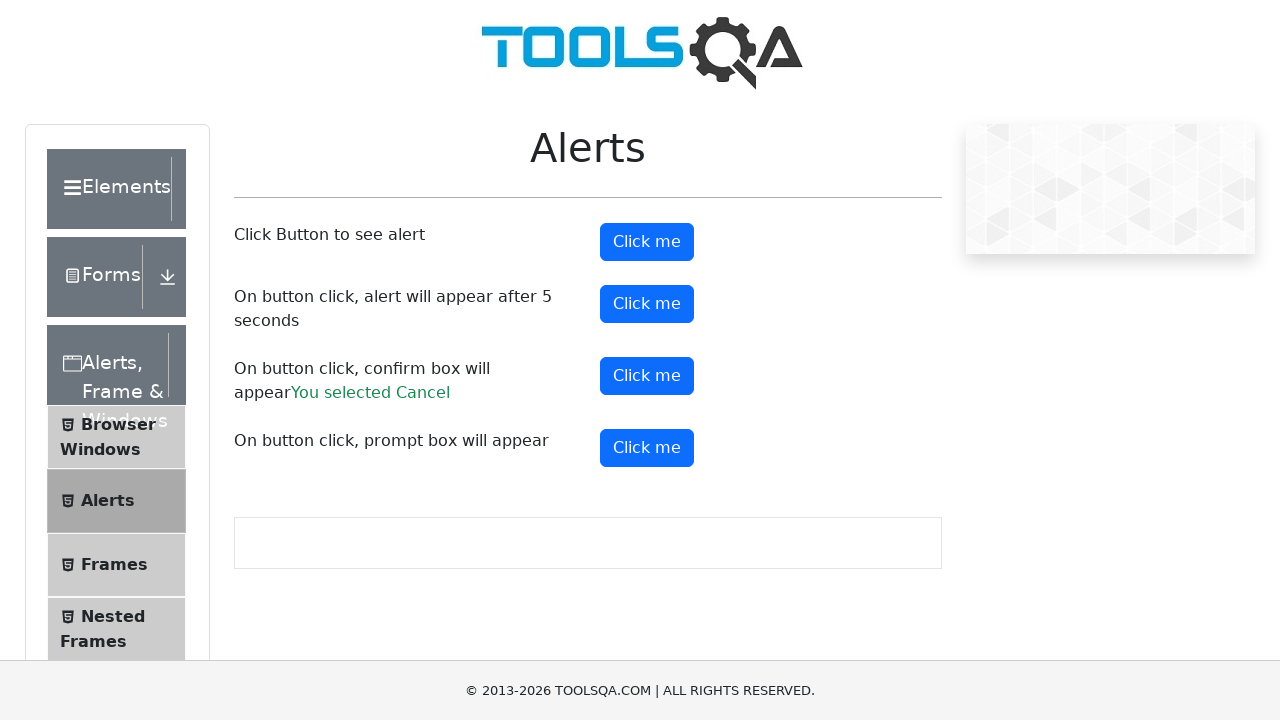

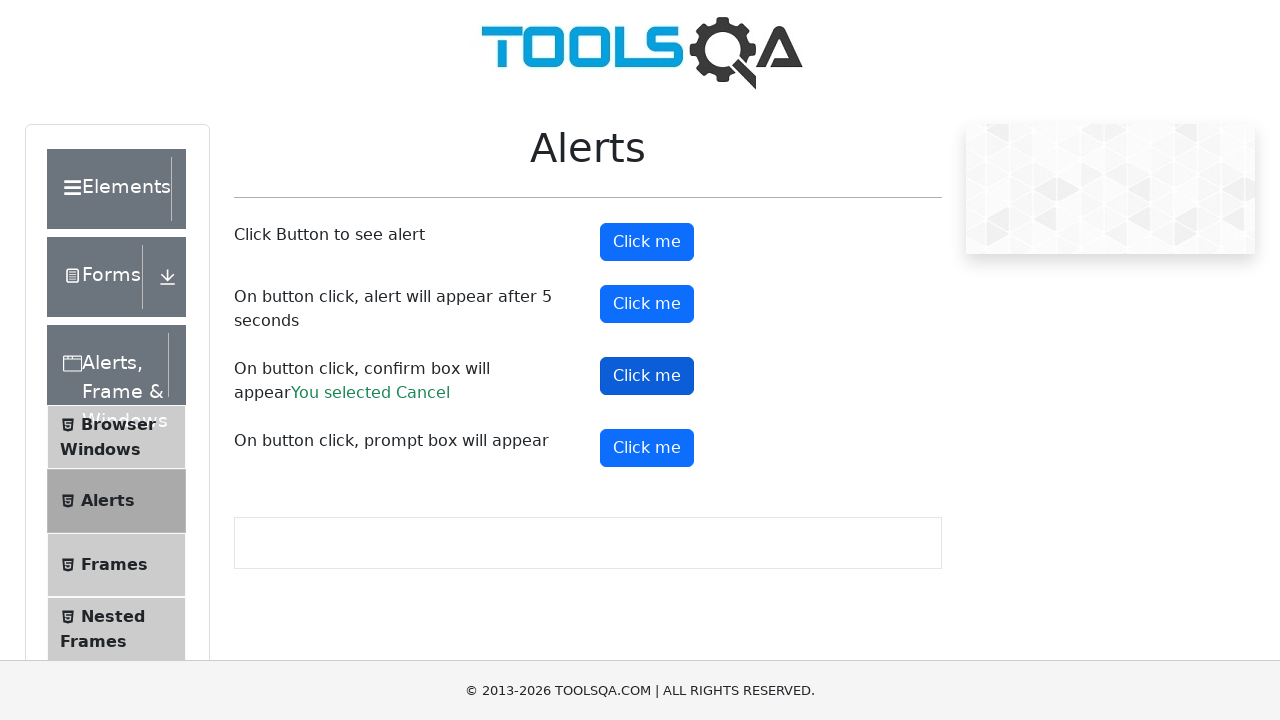